Tests a Kore.ai production standard chatbot by sending various validation messages including content variables, dialog nodes, surveys (NPS, CSAT, Like/Dislike), and entity validation commands.

Starting URL: https://bots.kore.ai/webclient/0e07366caf994328be0a427c50c44904934e96923c2b4f428c927a3d217a9799st87

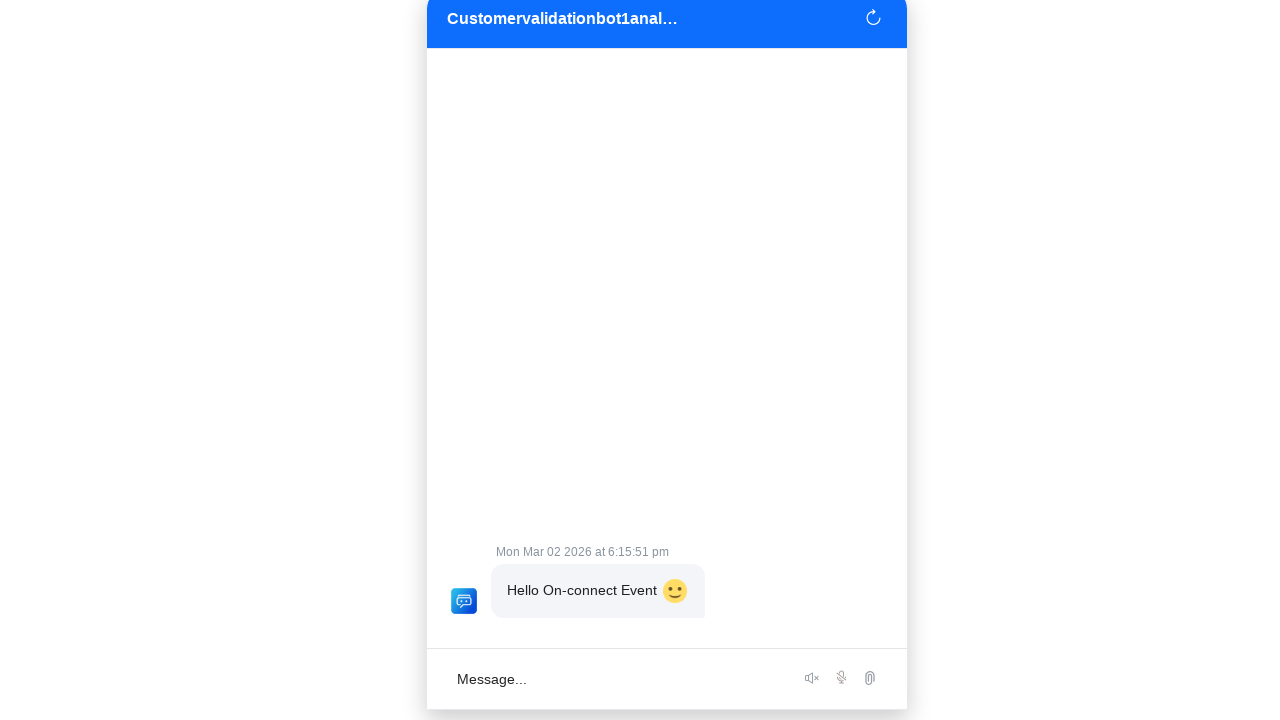

Verified page title contains 'Playwright'
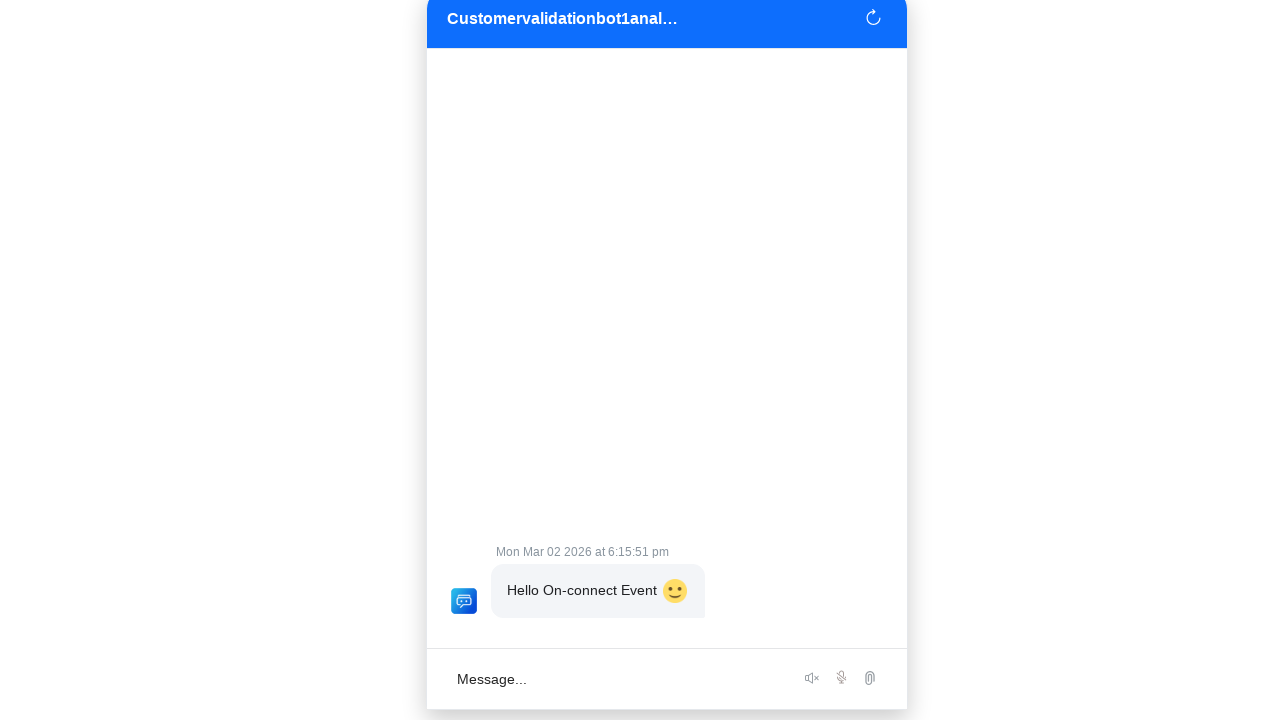

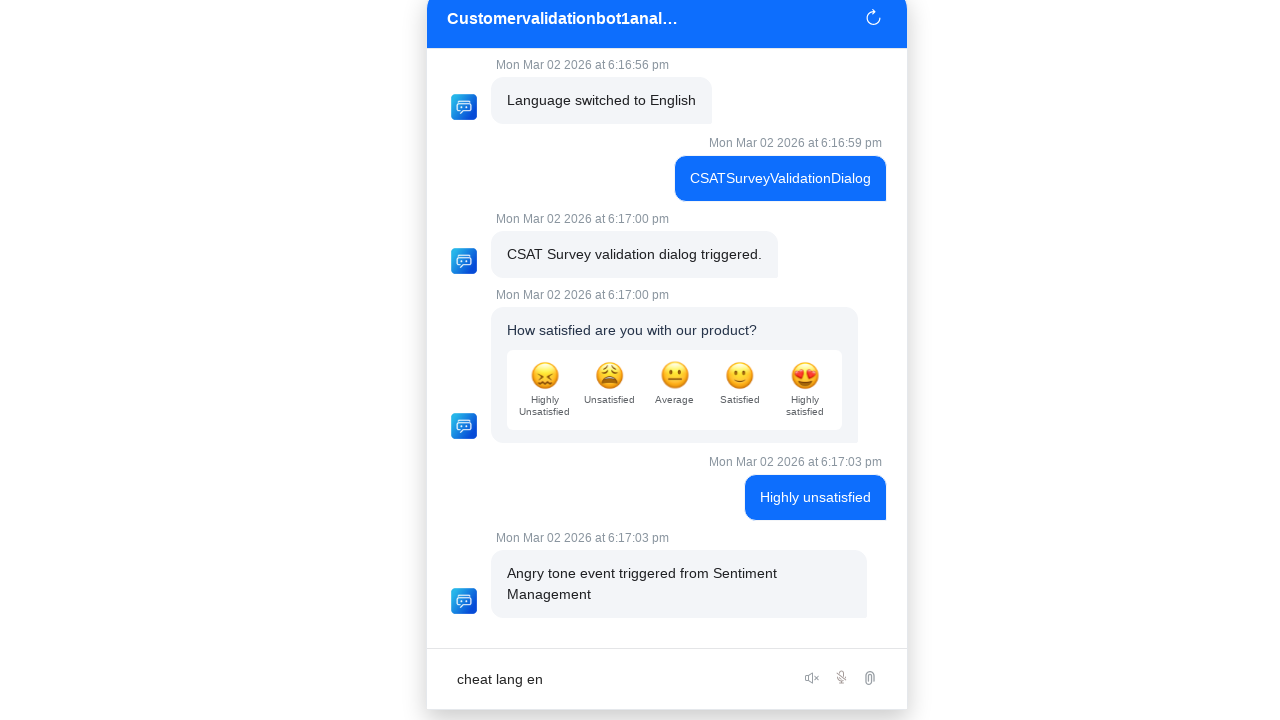